Tests the login form validation by clicking the login button without entering any credentials and verifying the error message for required username.

Starting URL: https://www.saucedemo.com/

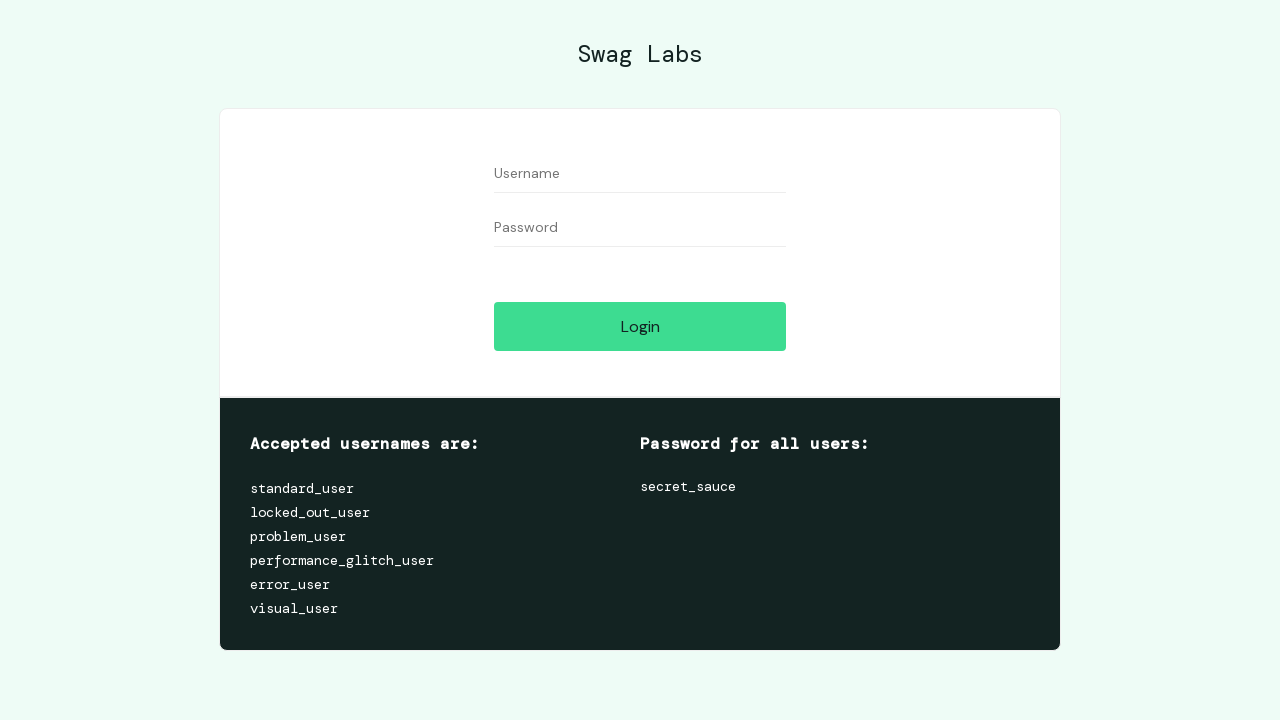

Waited for login button to be visible
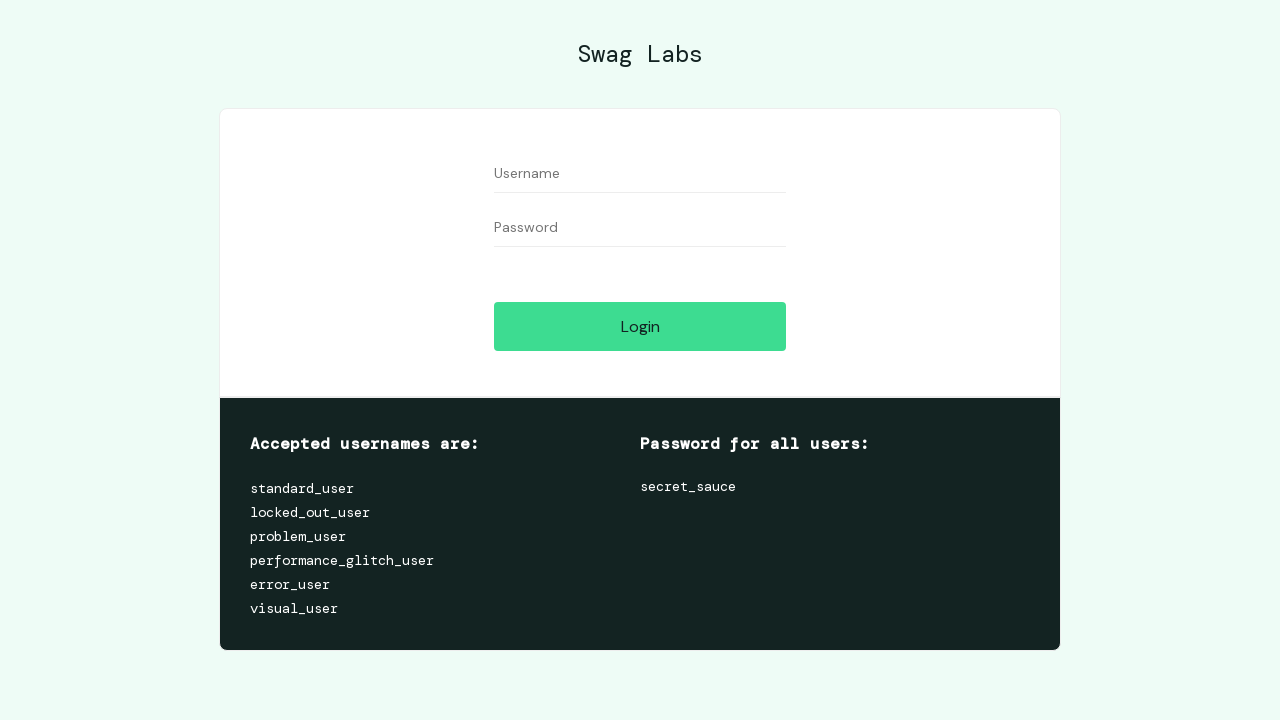

Clicked login button without entering credentials at (640, 326) on #login-button
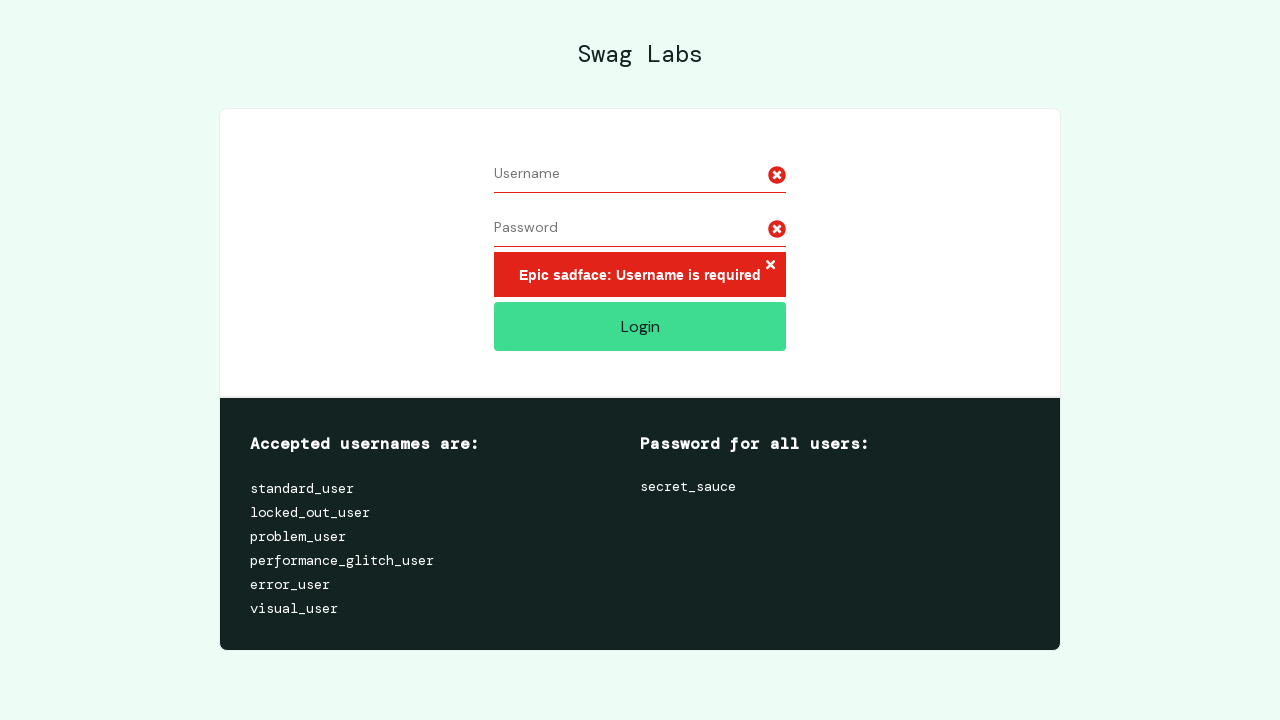

Waited for error message to appear
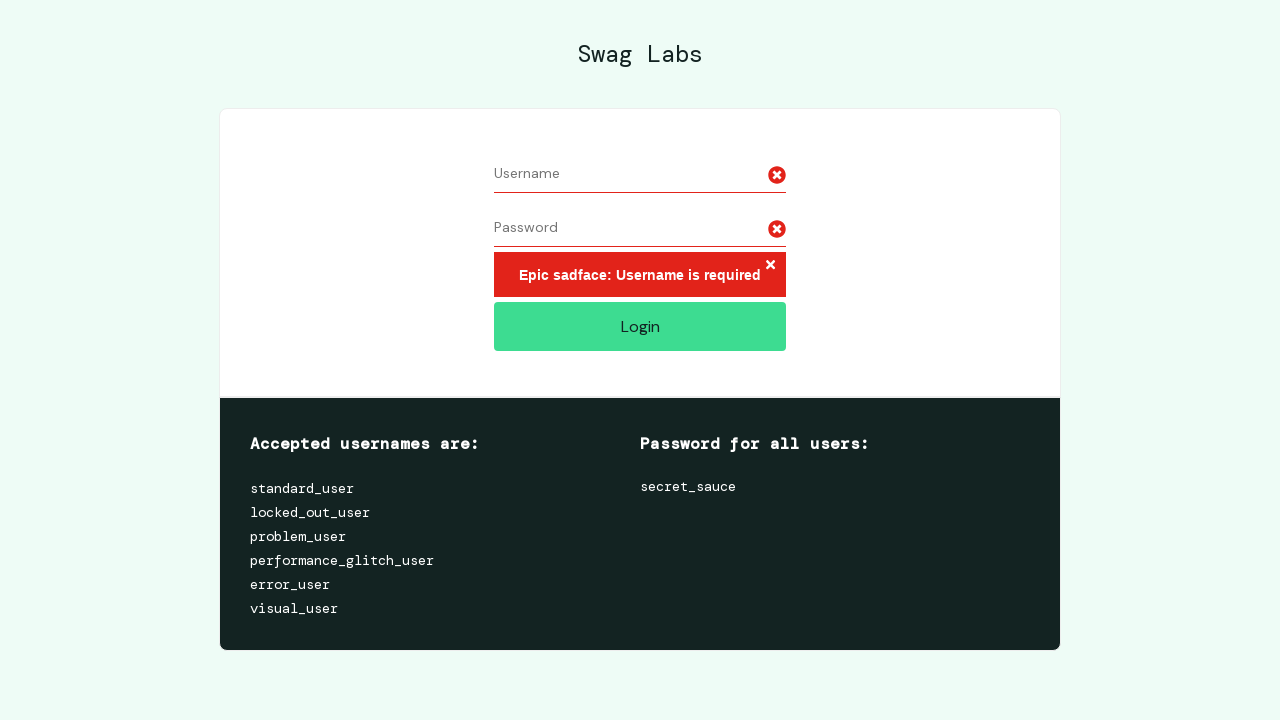

Retrieved error message text content
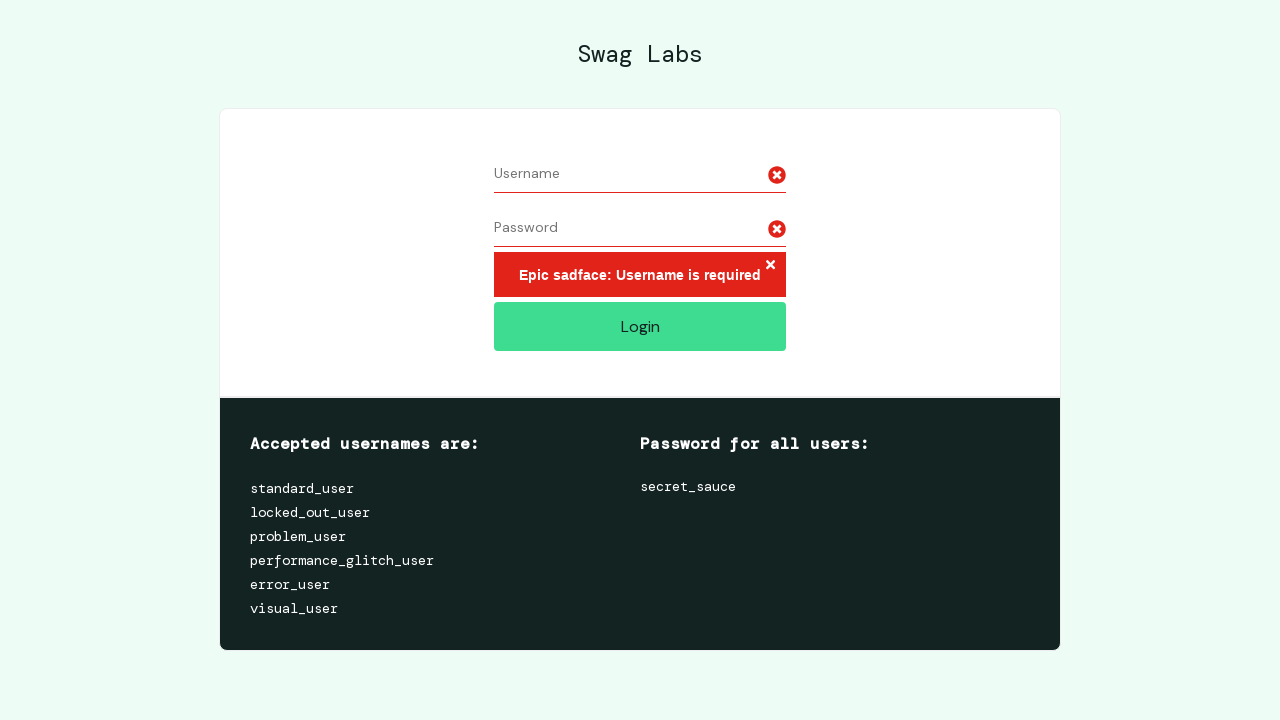

Verified error message matches expected text: 'Epic sadface: Username is required'
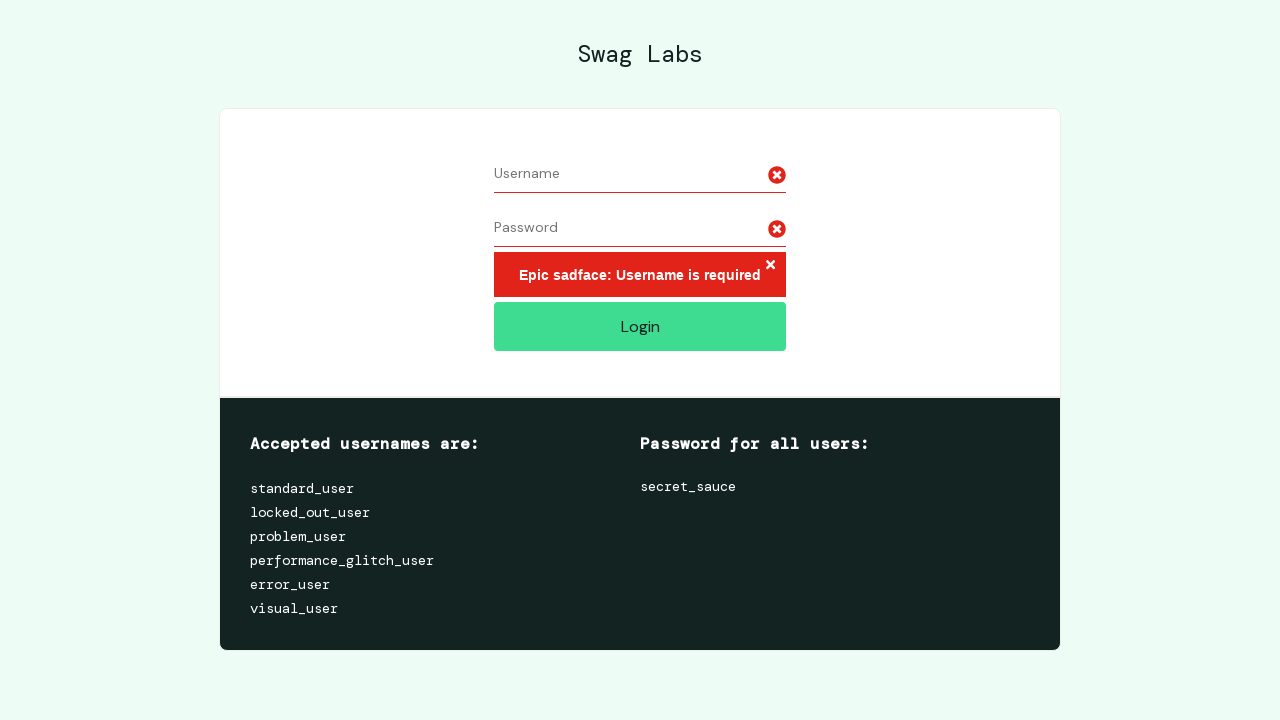

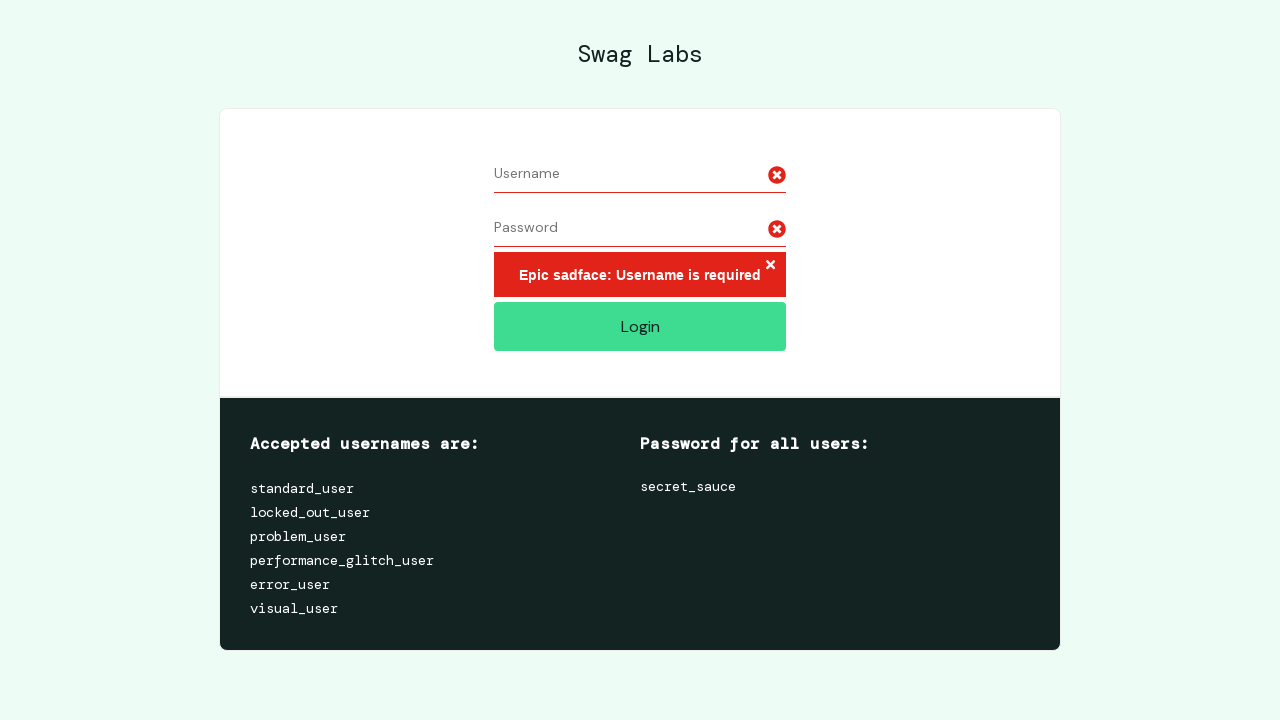